Navigates to the Browse Languages page, then back to Start page, and verifies the welcome message text

Starting URL: https://www.99-bottles-of-beer.net/

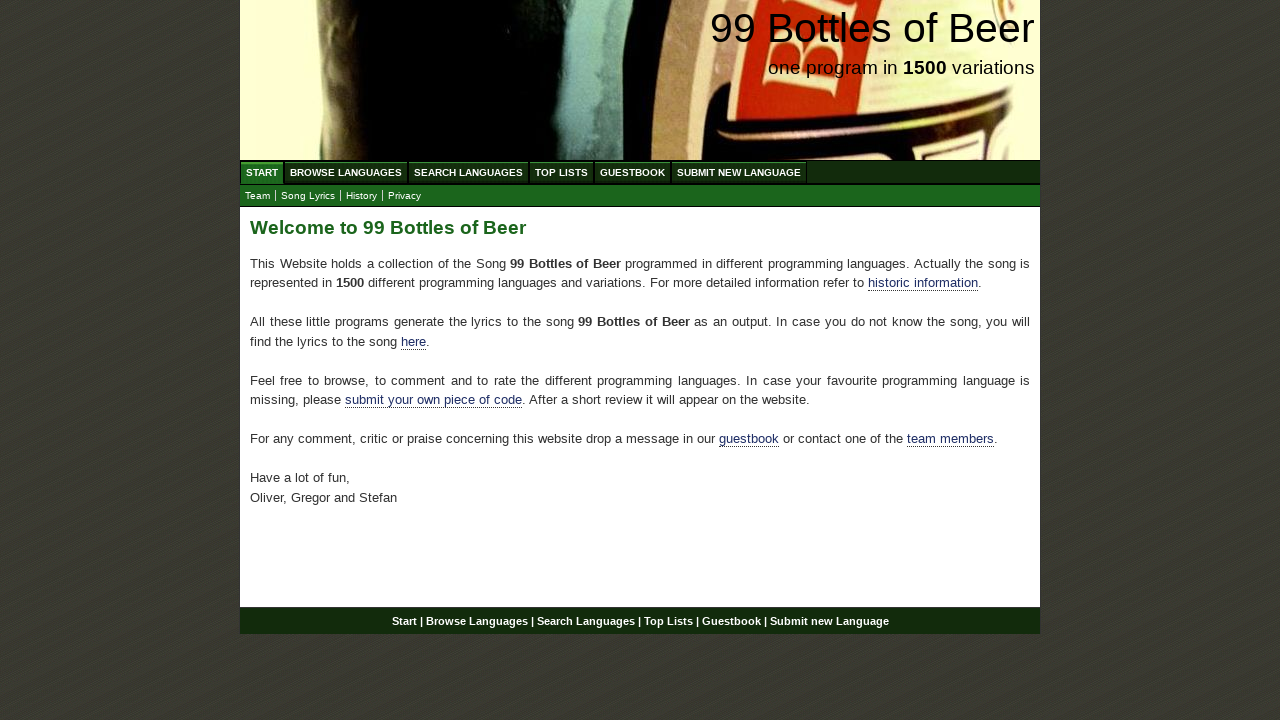

Clicked on Browse Languages menu item at (346, 172) on a[href='/abc.html']
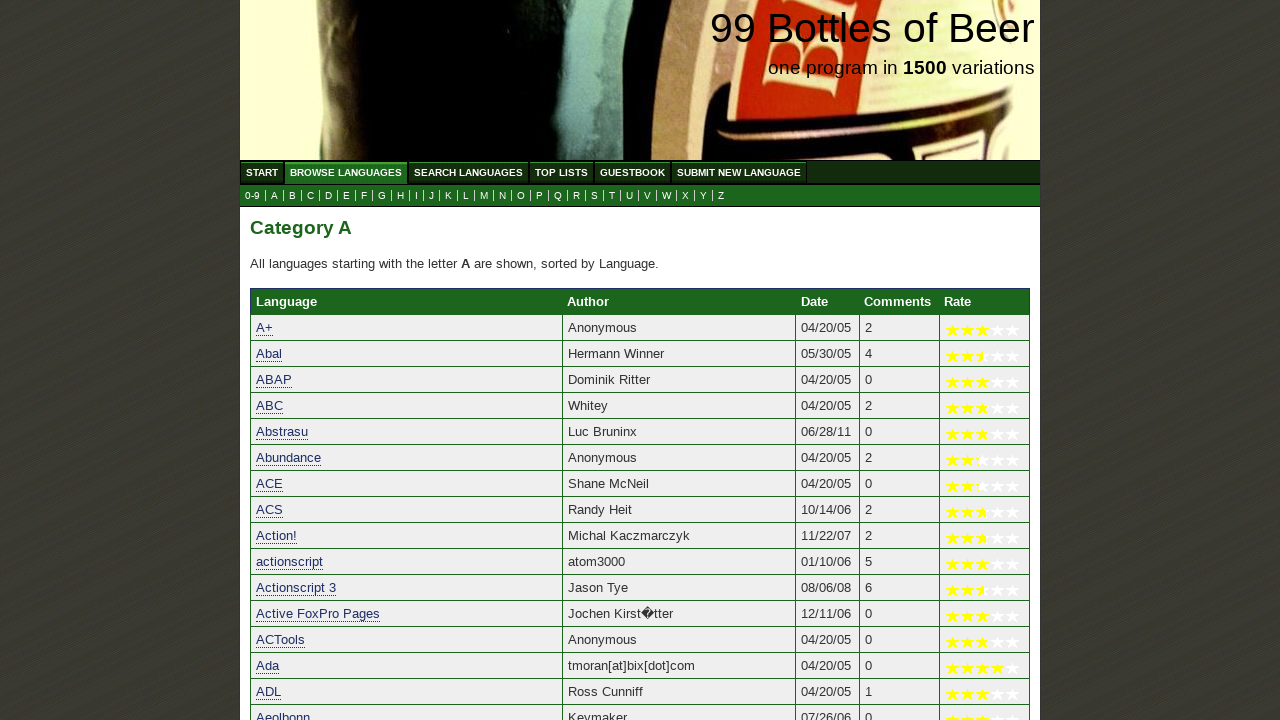

Clicked on Start menu item to navigate back at (262, 172) on a[href='/']
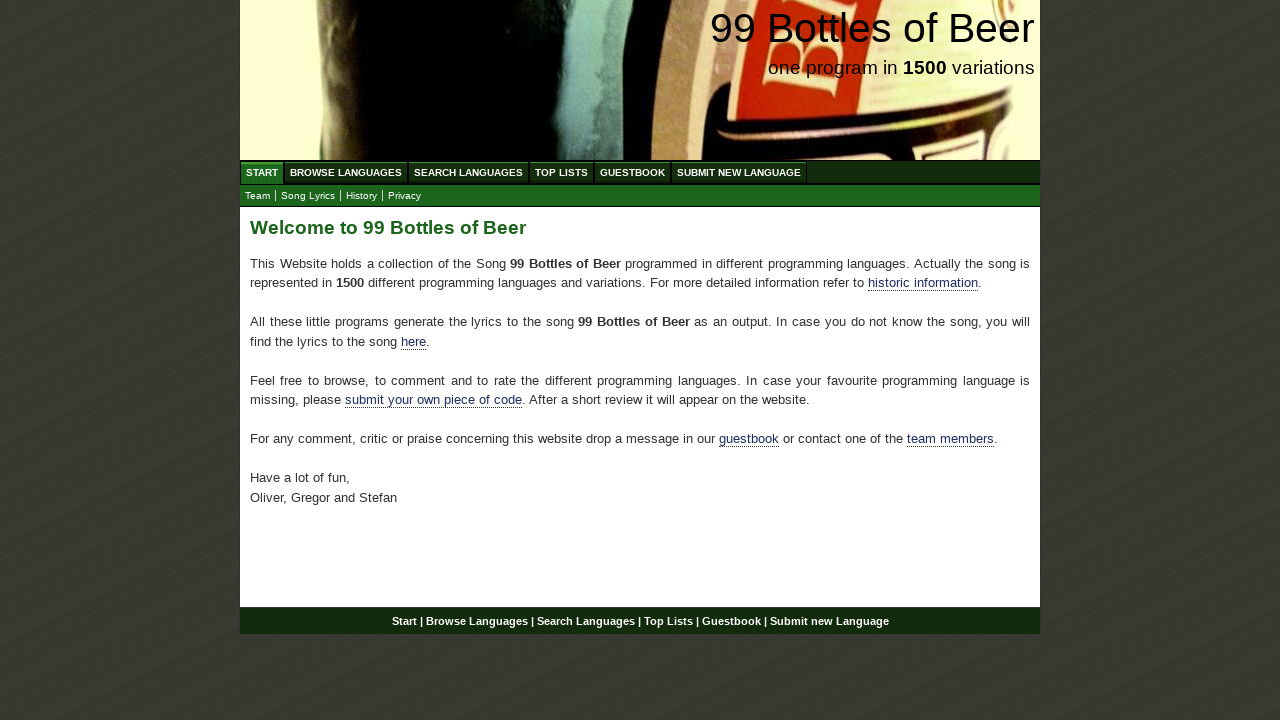

Verified welcome message 'Welcome to 99 Bottles of Beer' is present
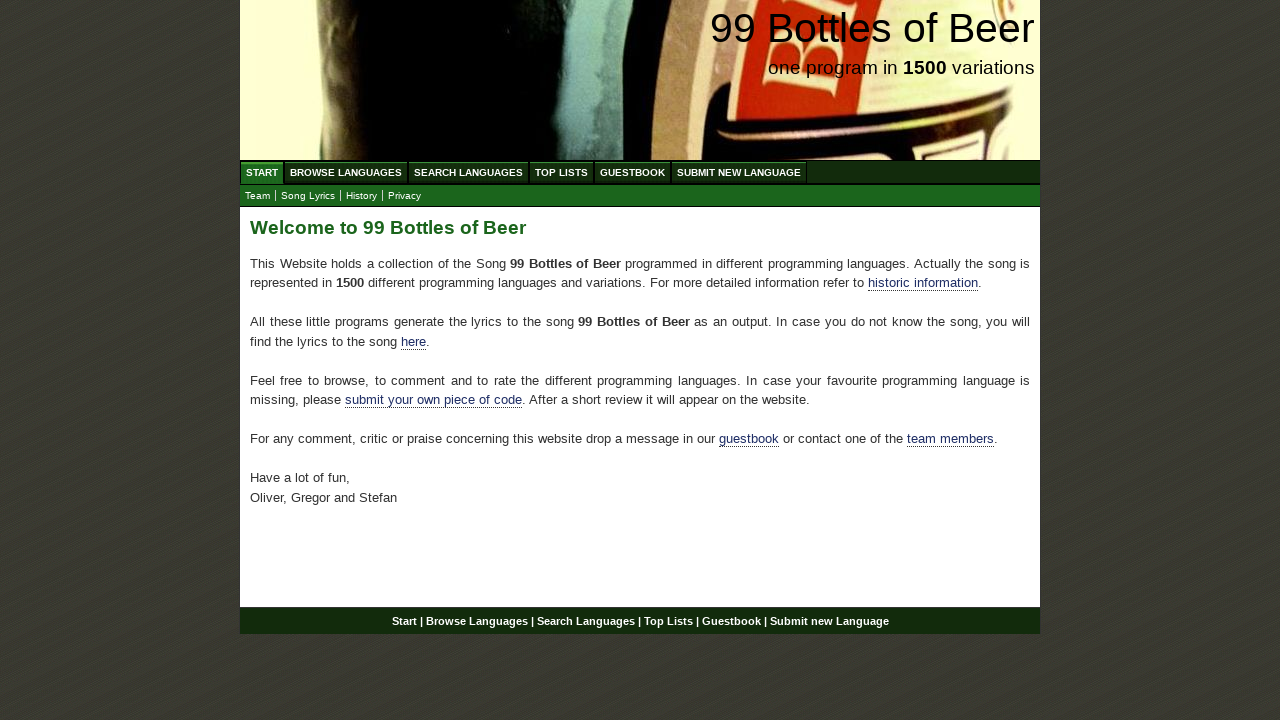

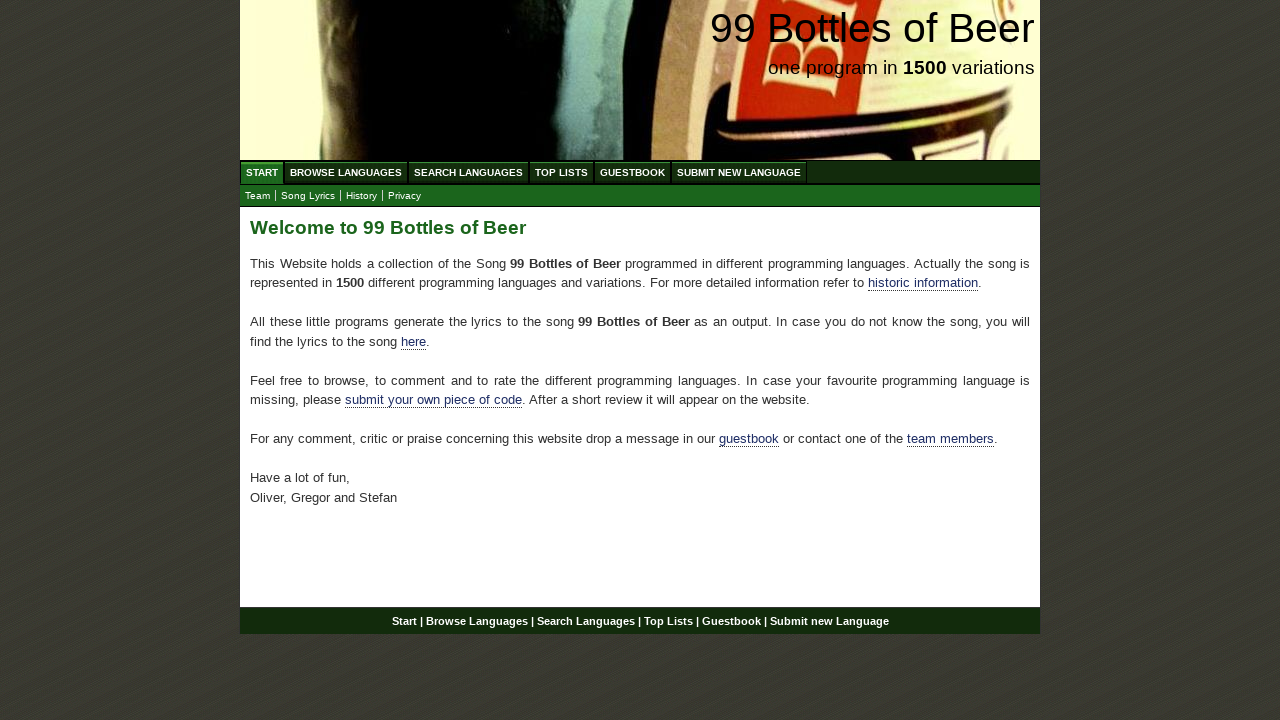